Tests iframe switching by entering an iframe, clicking a button that triggers an alert, accepting the alert, and switching back to main content

Starting URL: https://www.w3schools.com/jsref/tryit.asp?filename=tryjsref_alert

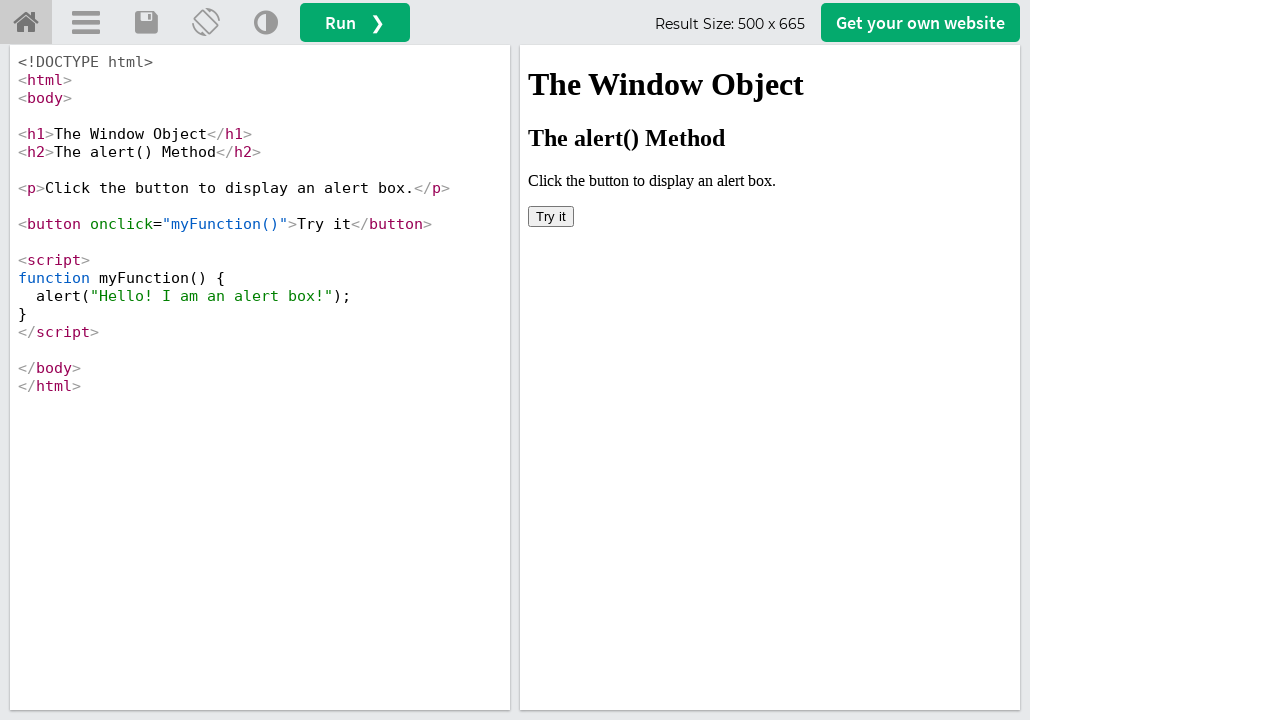

Located iframe with selector #iframeResult
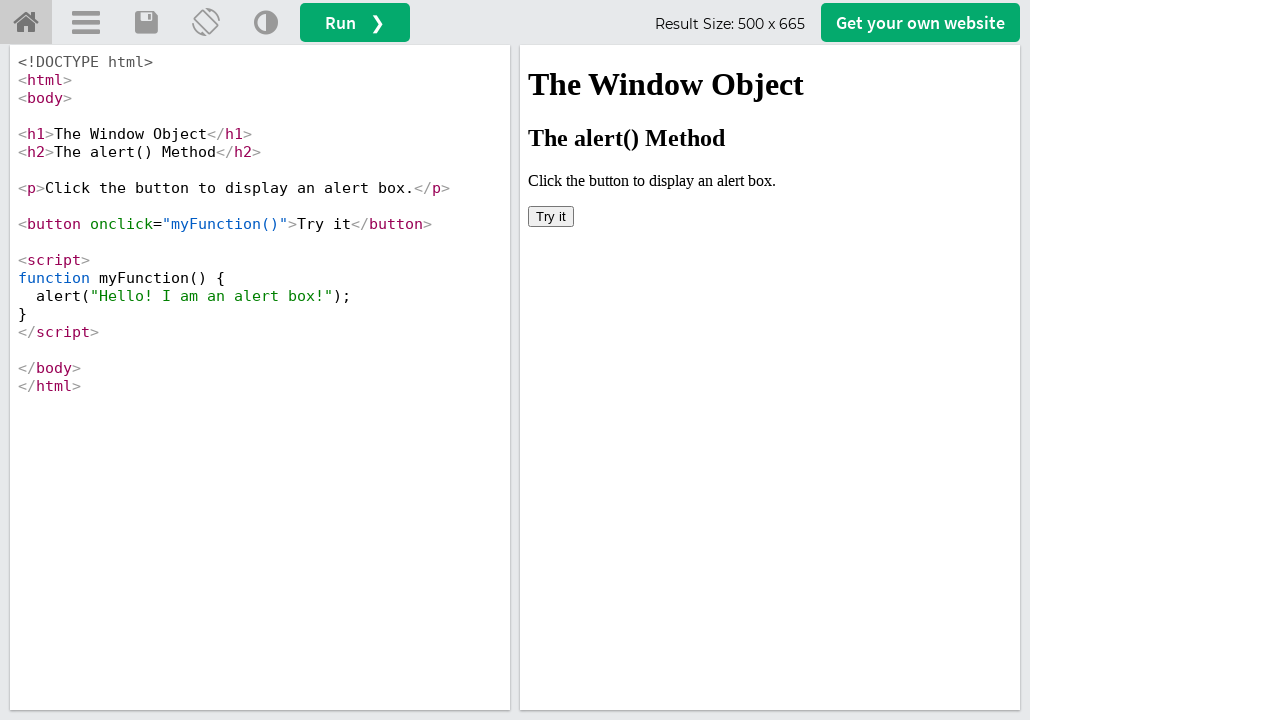

Clicked button inside iframe at (551, 216) on #iframeResult >> internal:control=enter-frame >> button
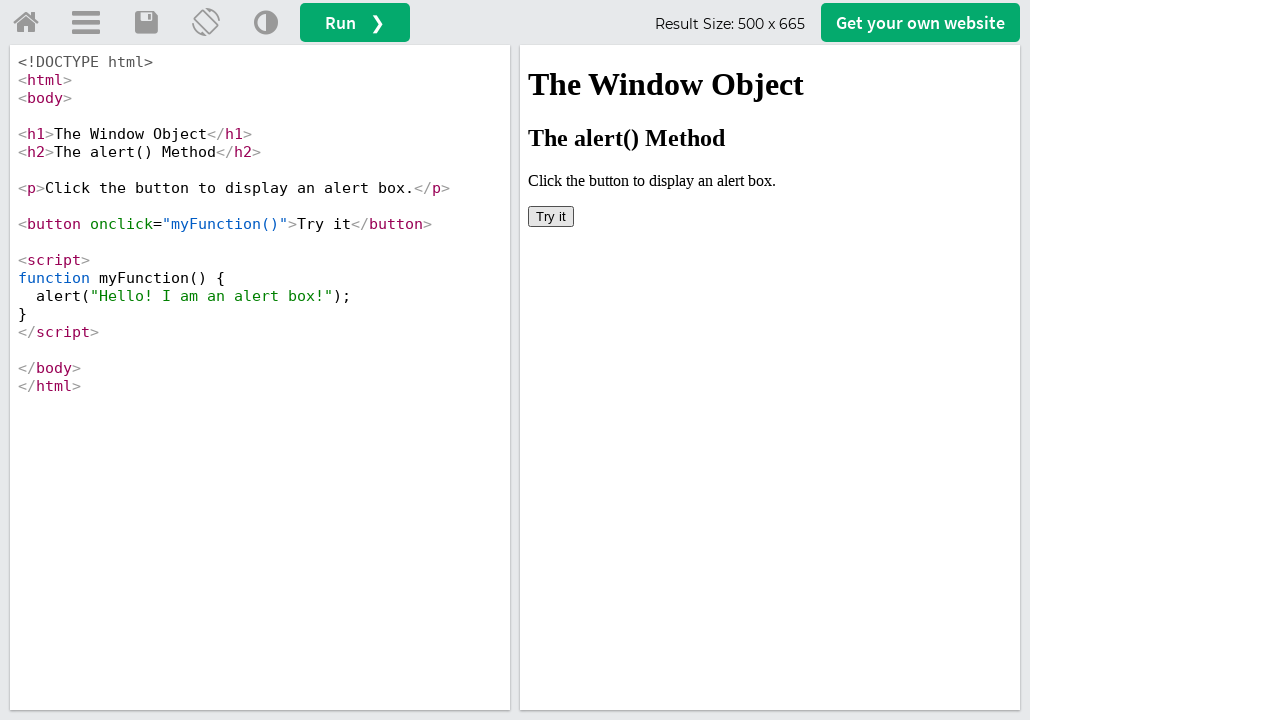

Set up dialog handler to accept alerts
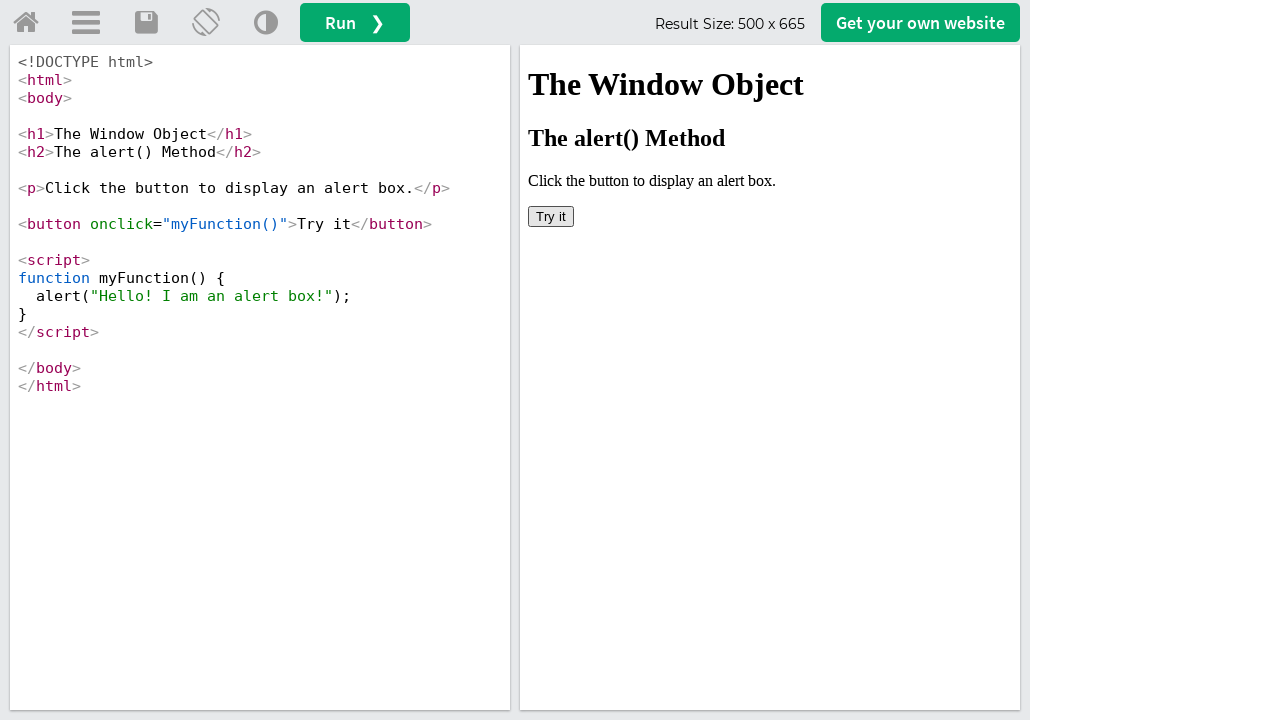

Waited 1000ms for alert dialog to be processed
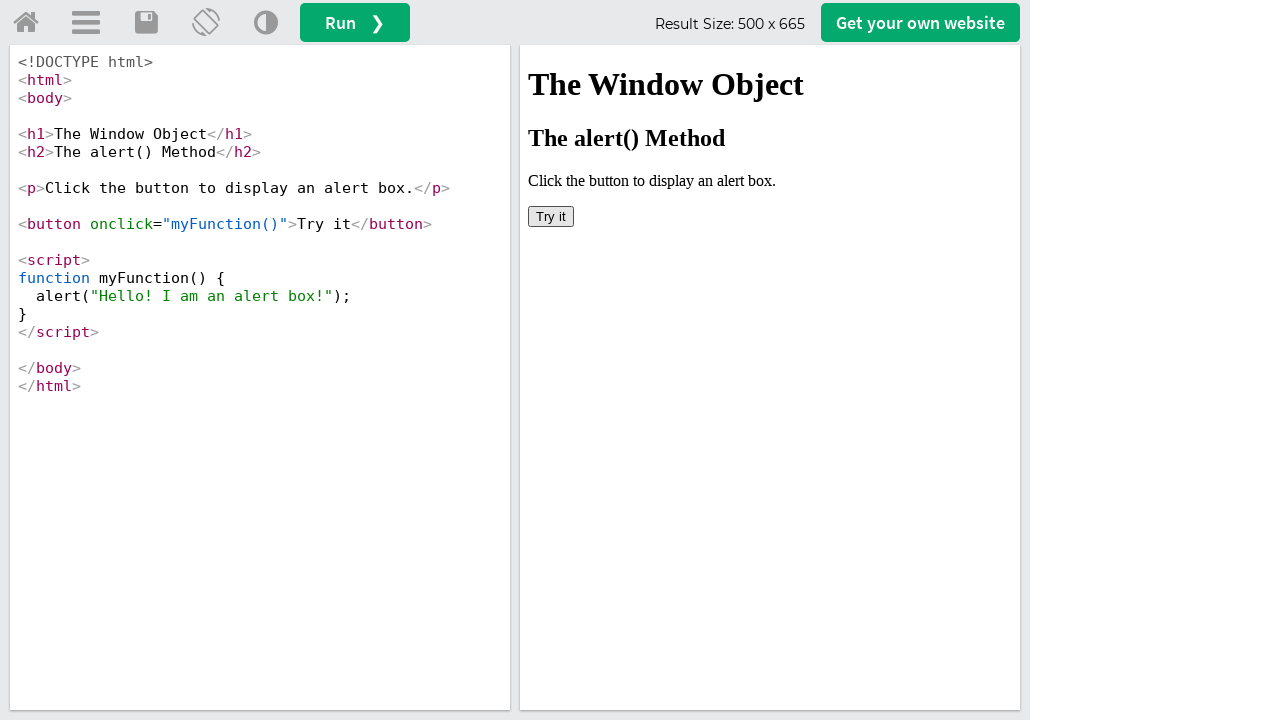

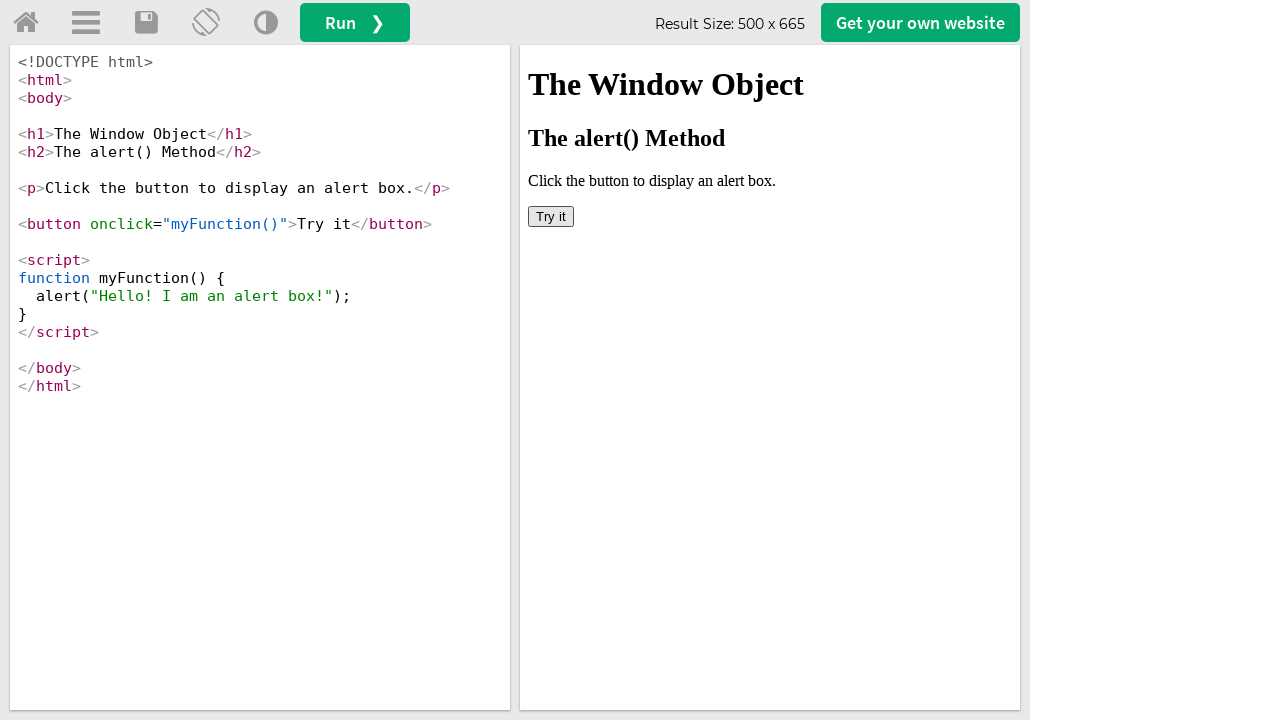